Tests various alert dialogs on the Leafground website including simple alerts, confirmation dialogs, prompt dialogs, and sweet alerts

Starting URL: https://www.leafground.com/

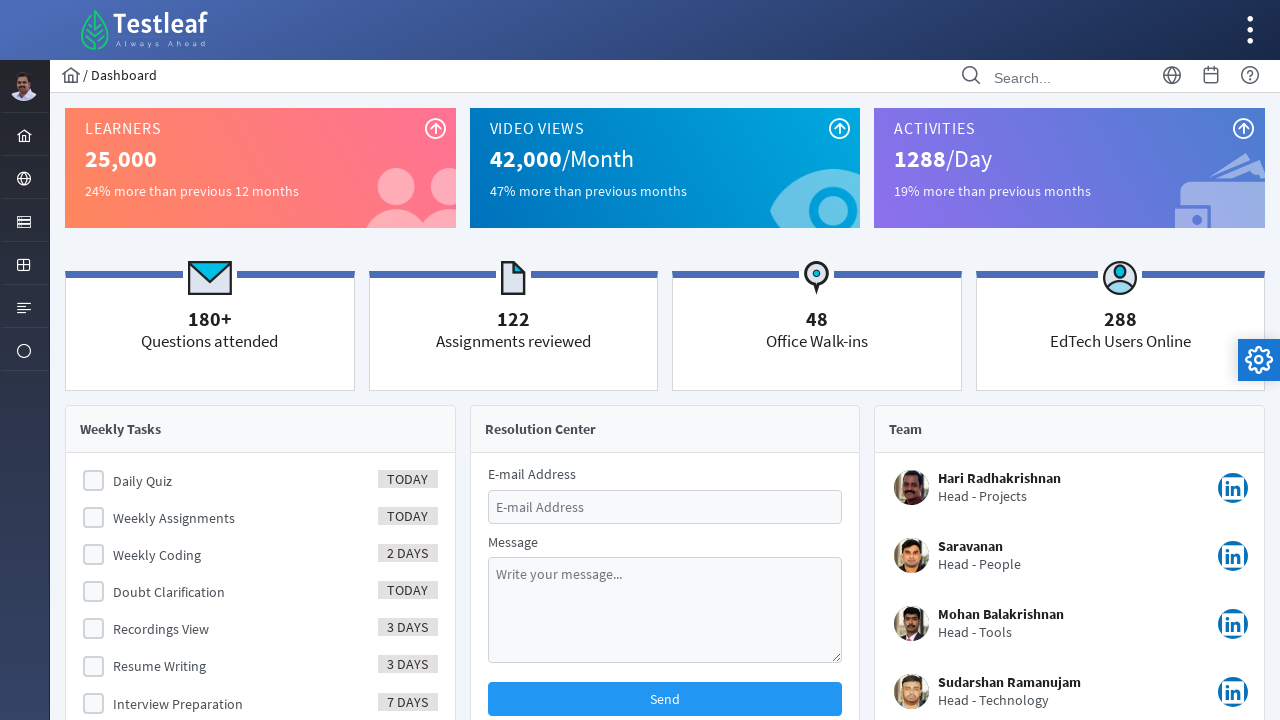

Clicked on Browser menu option at (24, 178) on xpath=//span[text()='Browser']/ancestor::a
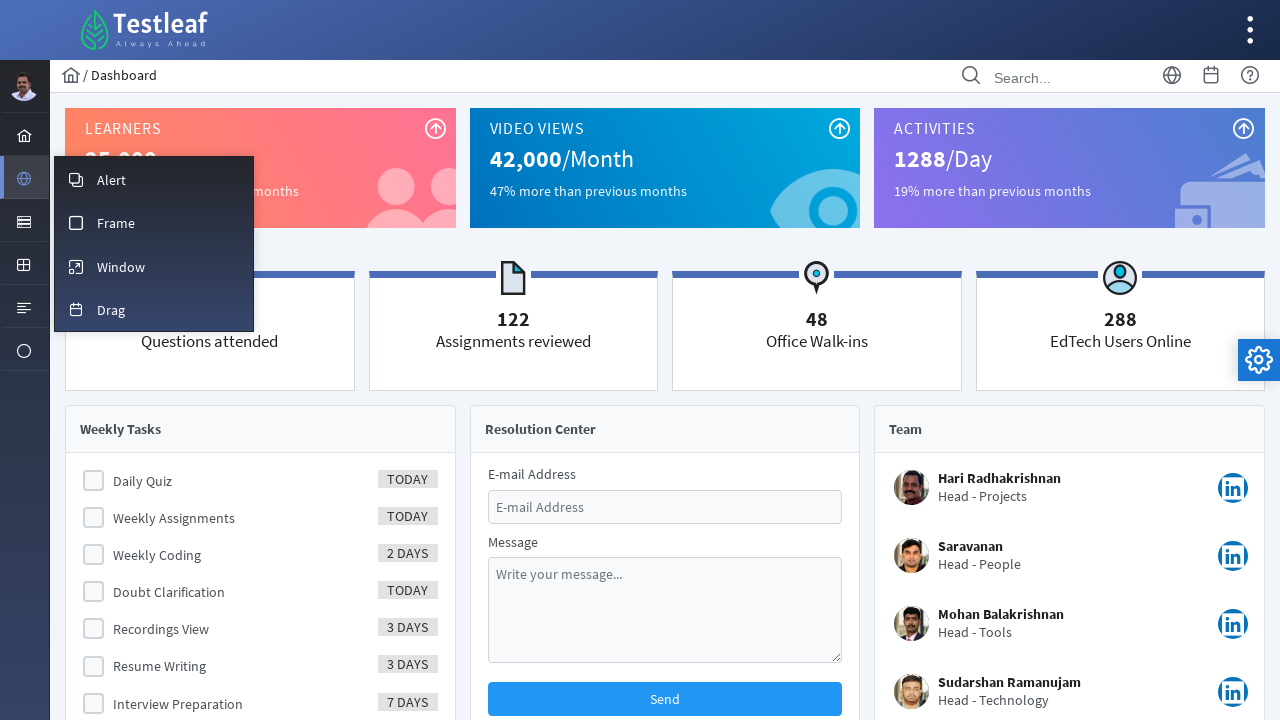

Clicked on Alert submenu at (154, 179) on xpath=//li[@id='menuform:m_overlay']
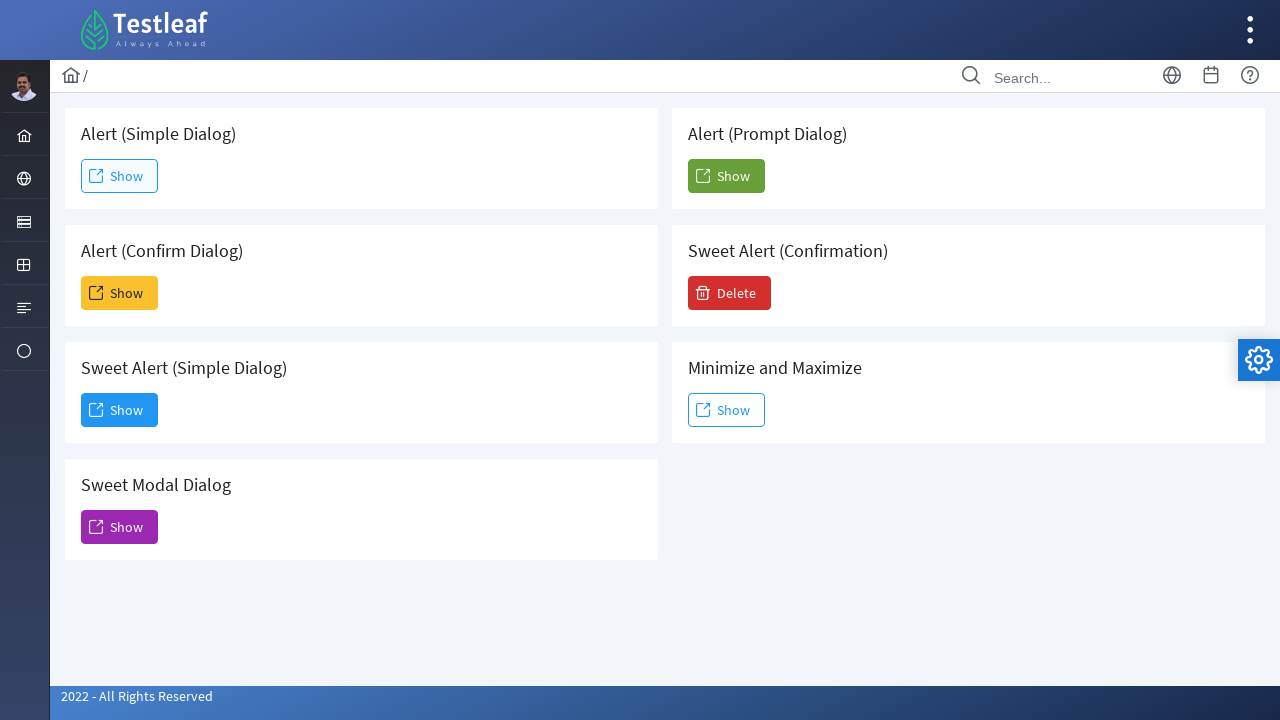

Clicked button to trigger simple alert at (120, 176) on xpath=//span[@class='ui-button-text ui-c']
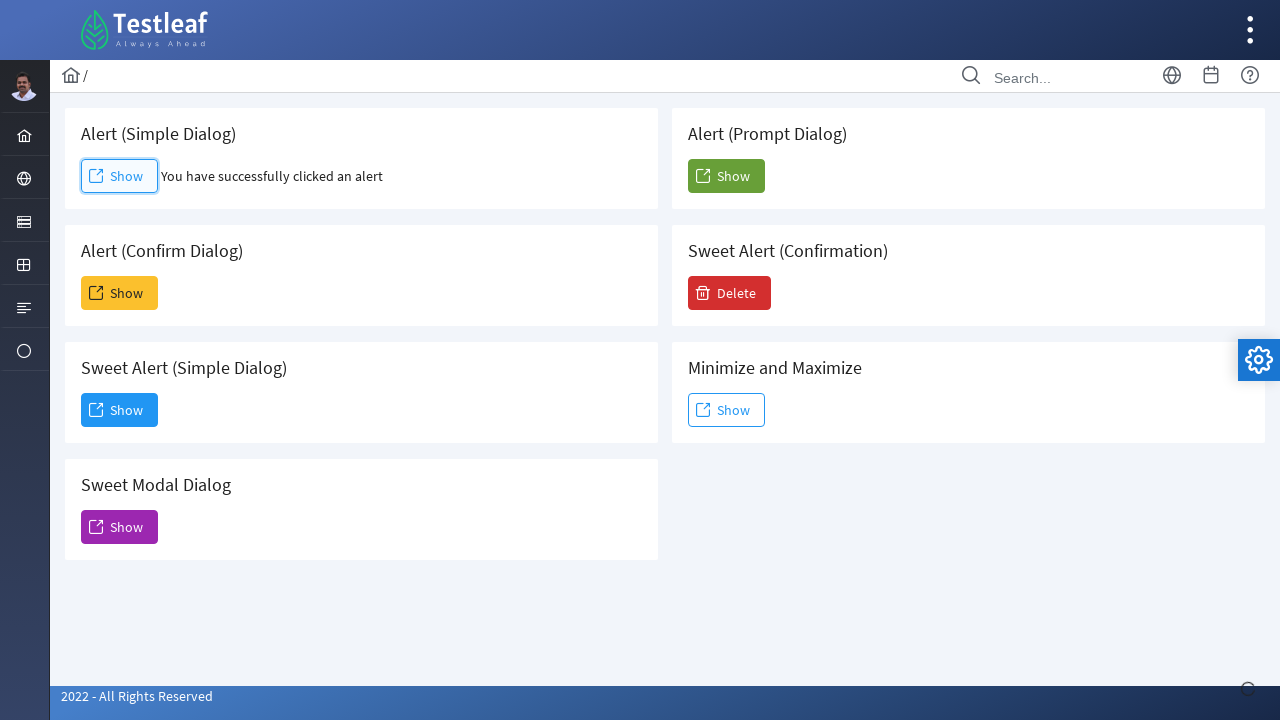

Accepted simple alert dialog
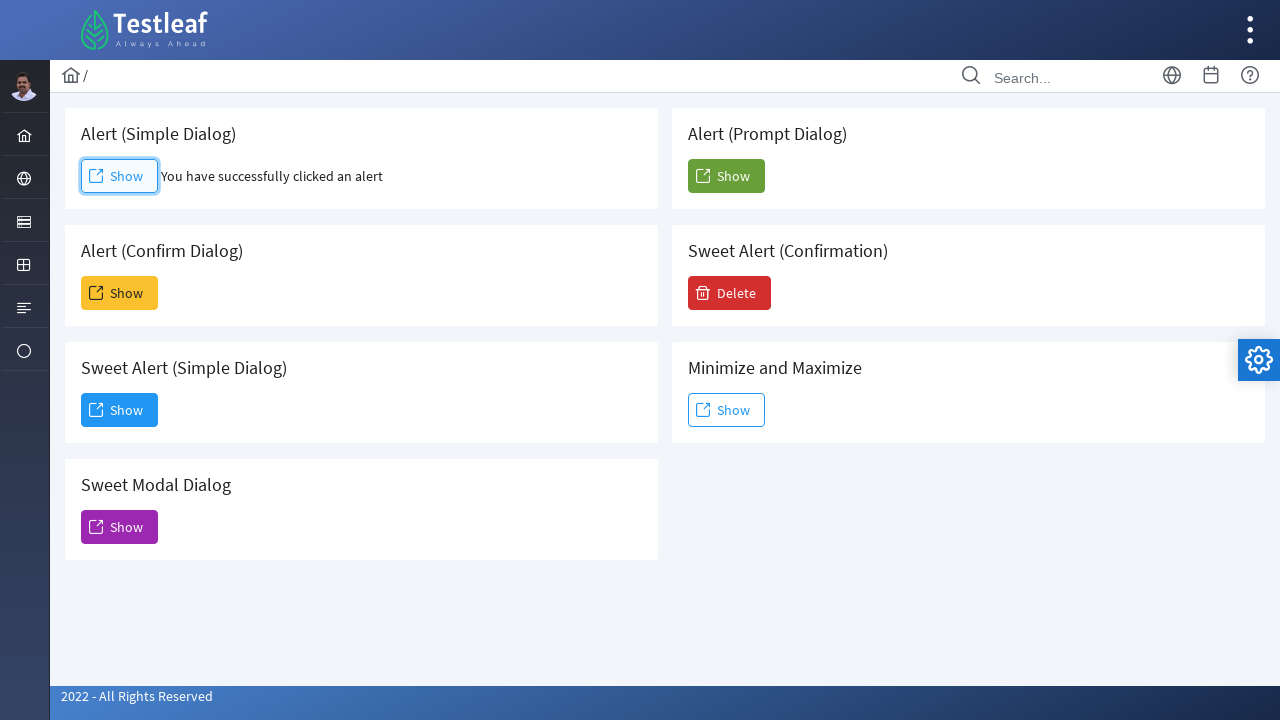

Clicked button to trigger confirm dialog at (120, 293) on xpath=//h5[text()=' Alert (Confirm Dialog)']/following-sibling::button[contains(
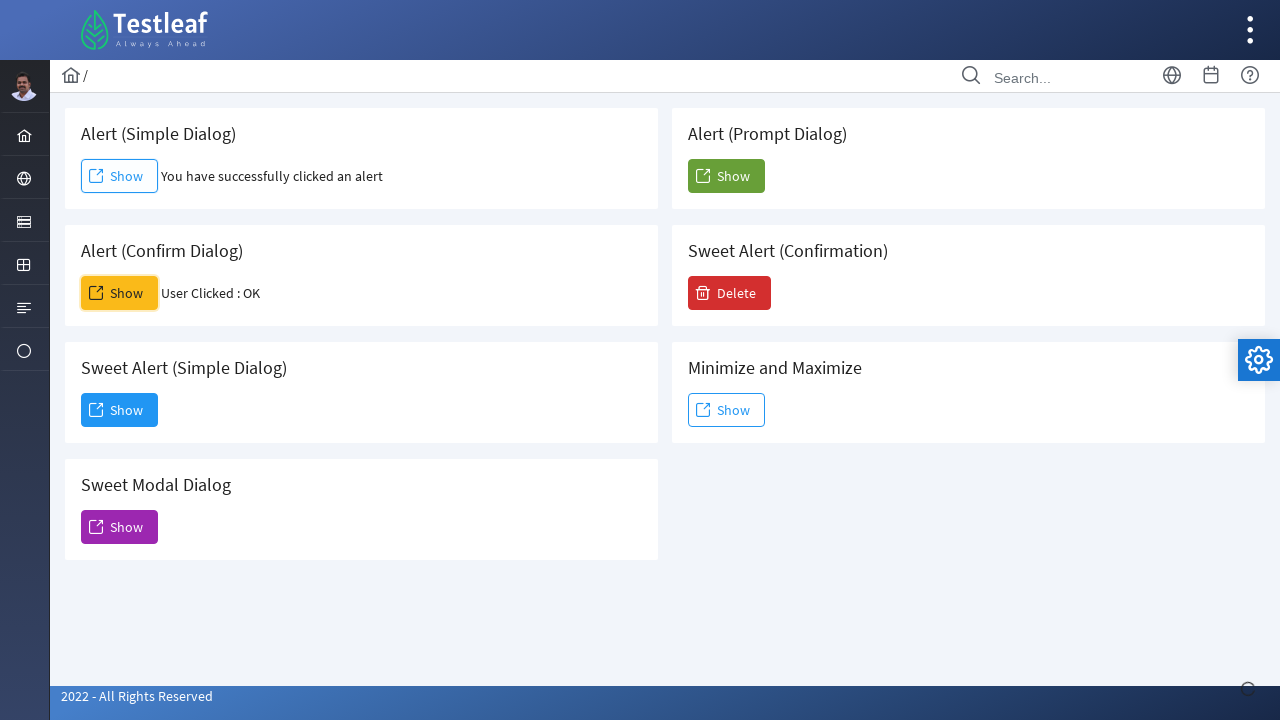

Dismissed confirmation dialog
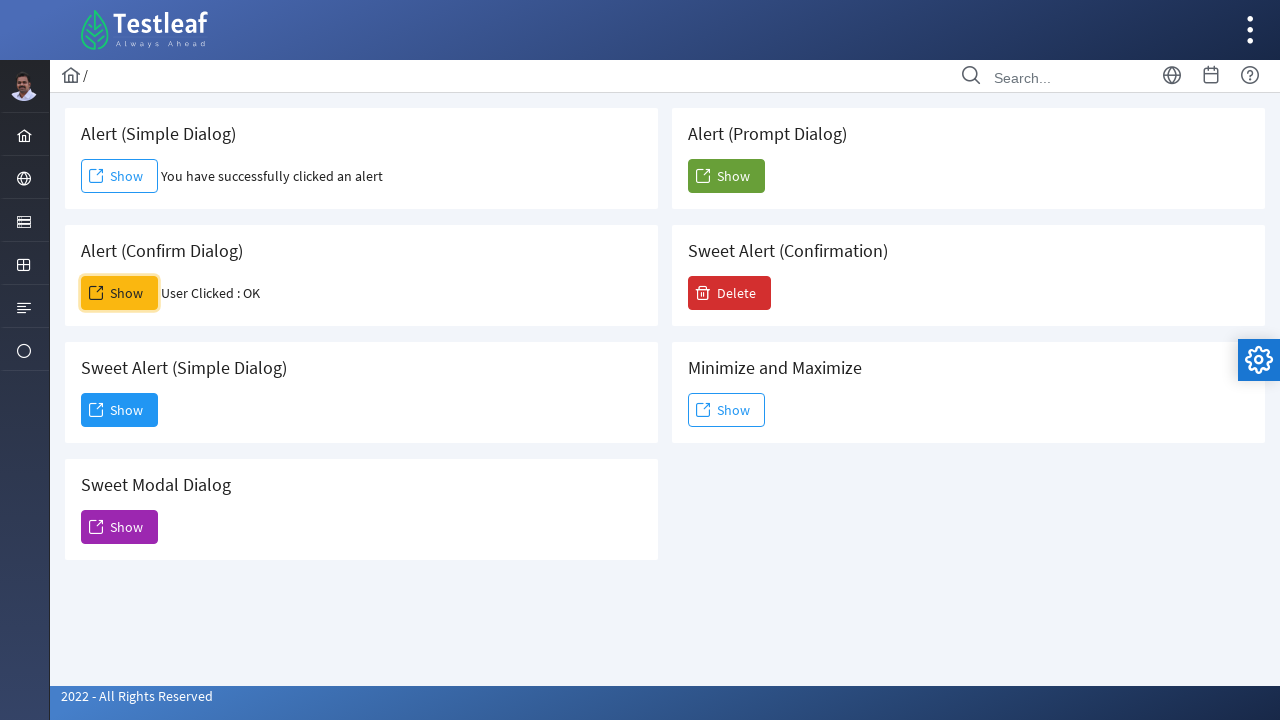

Clicked button to trigger prompt dialog at (726, 176) on xpath=//h5[text()=' Alert (Prompt Dialog)']/following-sibling::button[contains(@
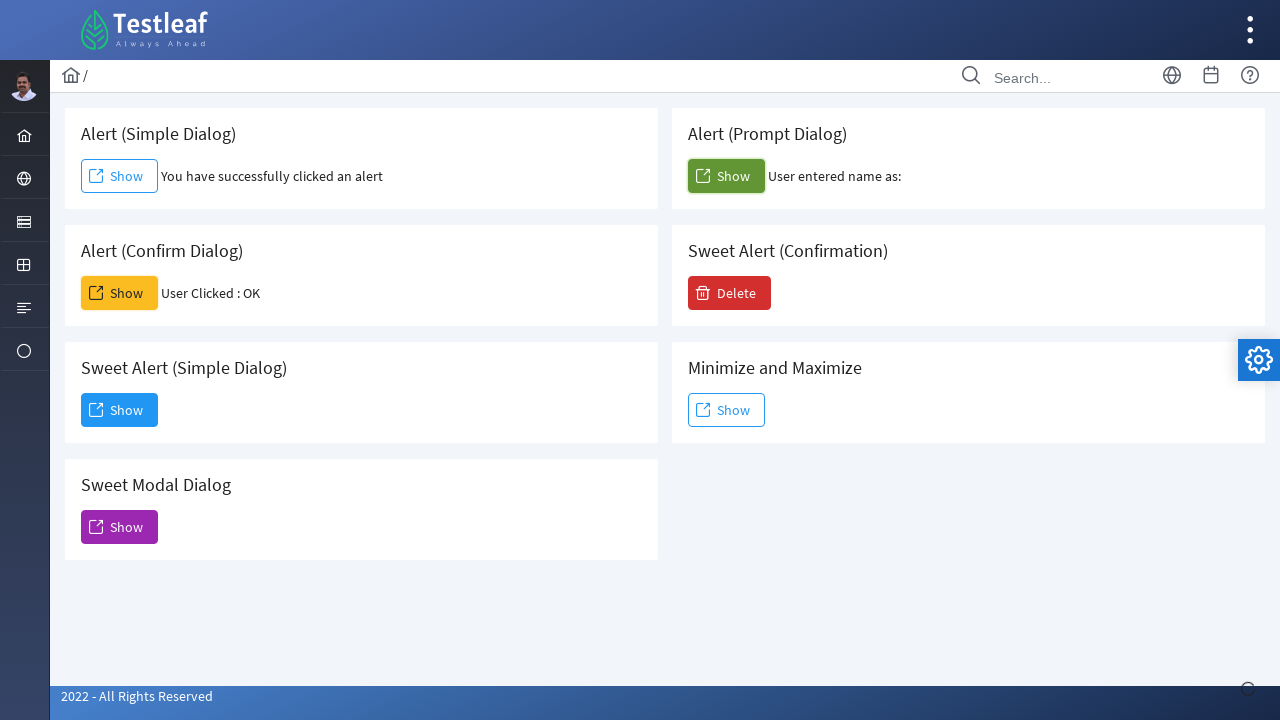

Accepted prompt dialog with text 'Bala'
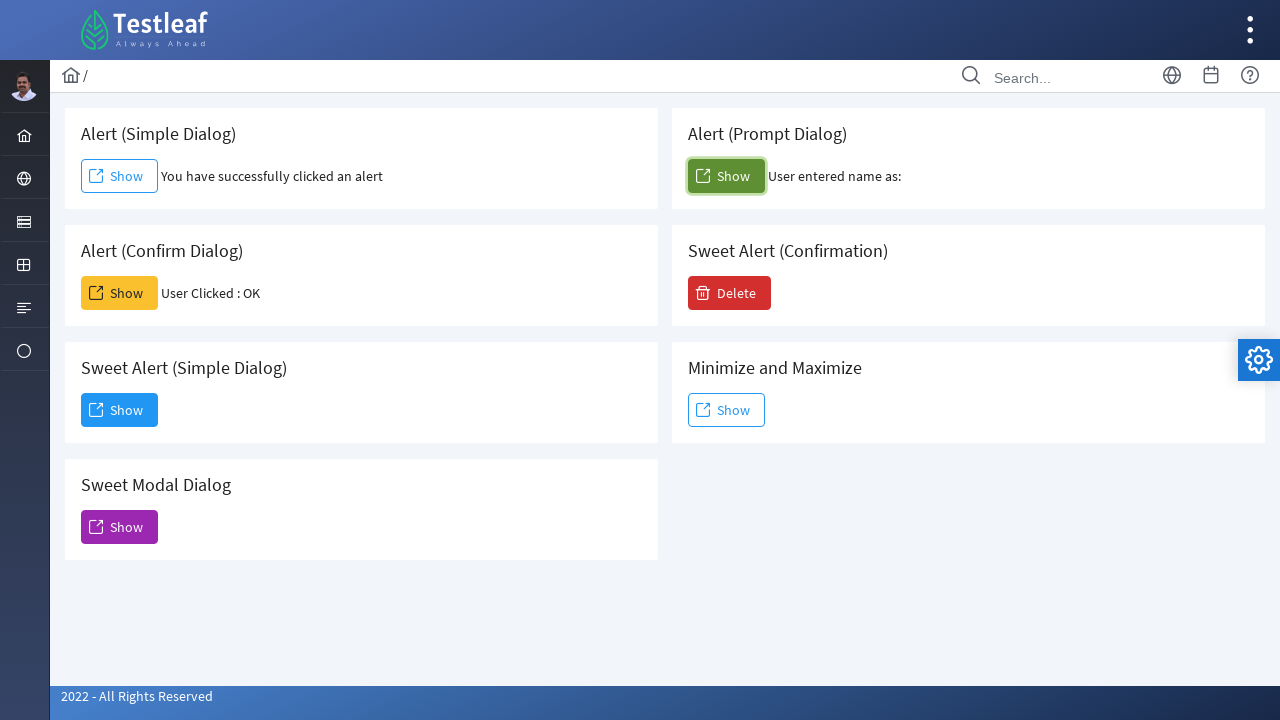

Clicked button to trigger sweet alert at (730, 293) on xpath=//h5[text()='Sweet Alert (Confirmation)']/following-sibling::button
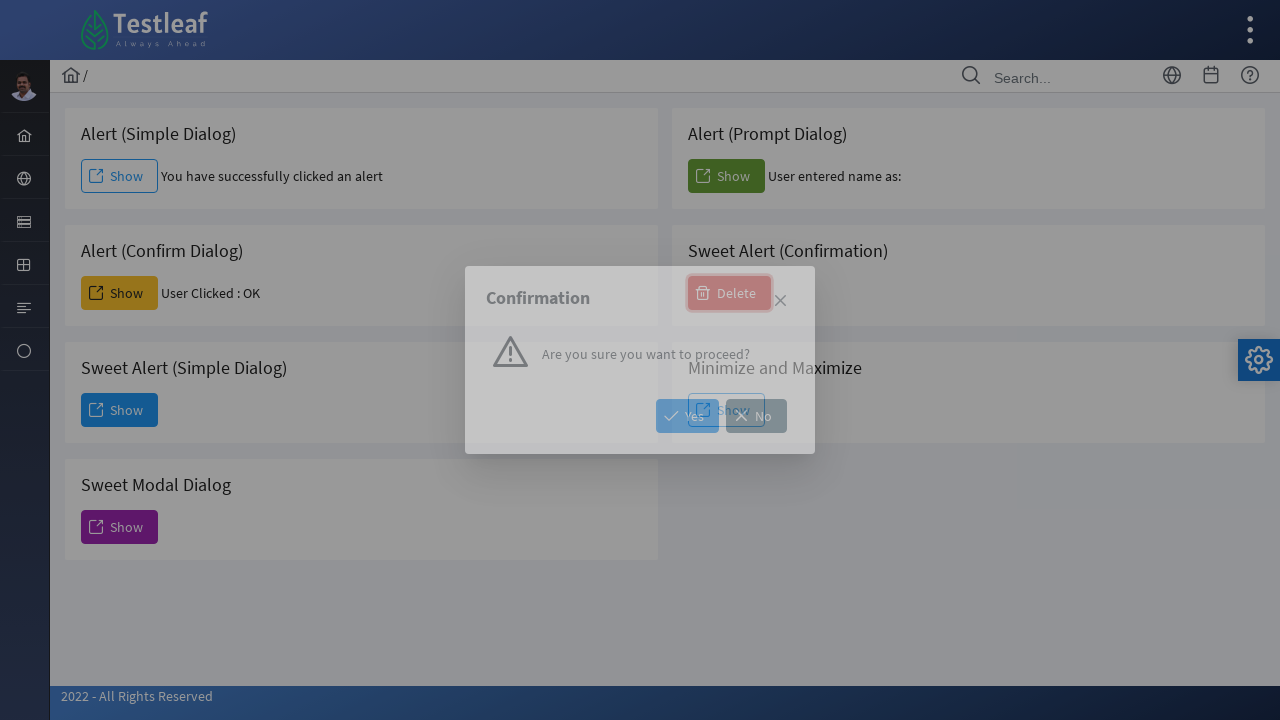

Clicked first button in sweet alert dialog at (688, 416) on (//div[contains(@class,'ui-dialog-buttonpane')]/button)[1]
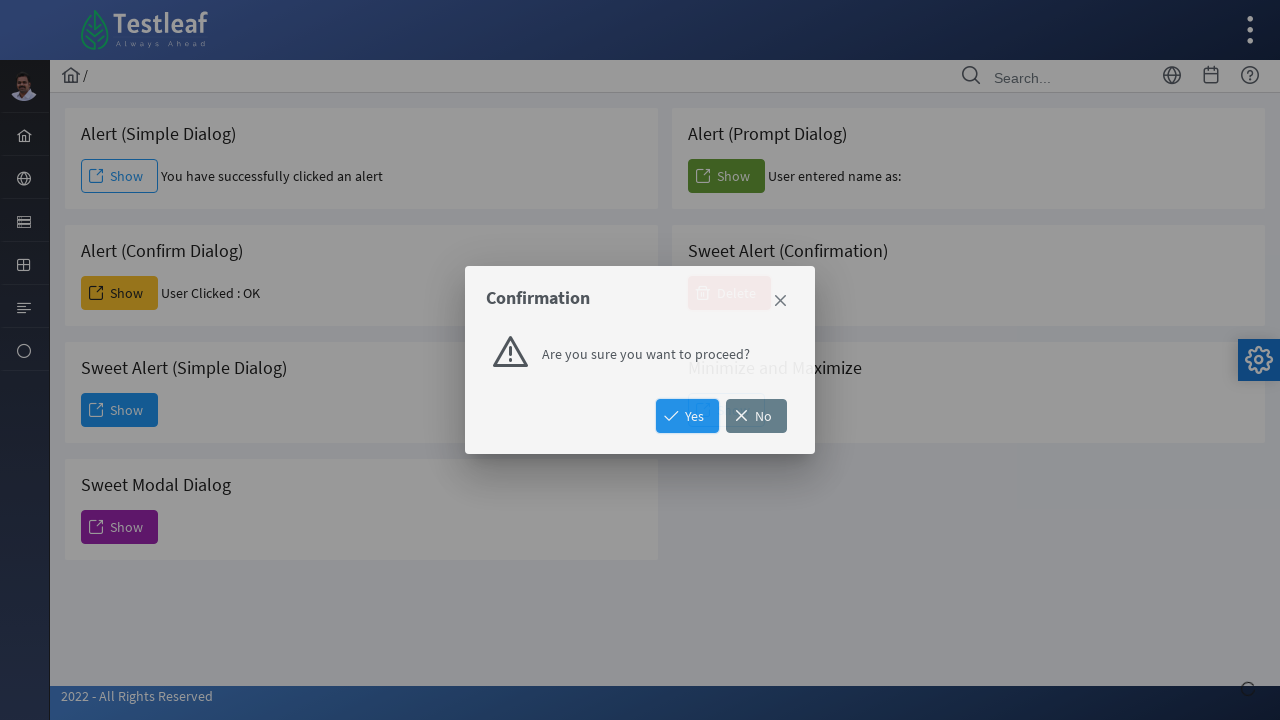

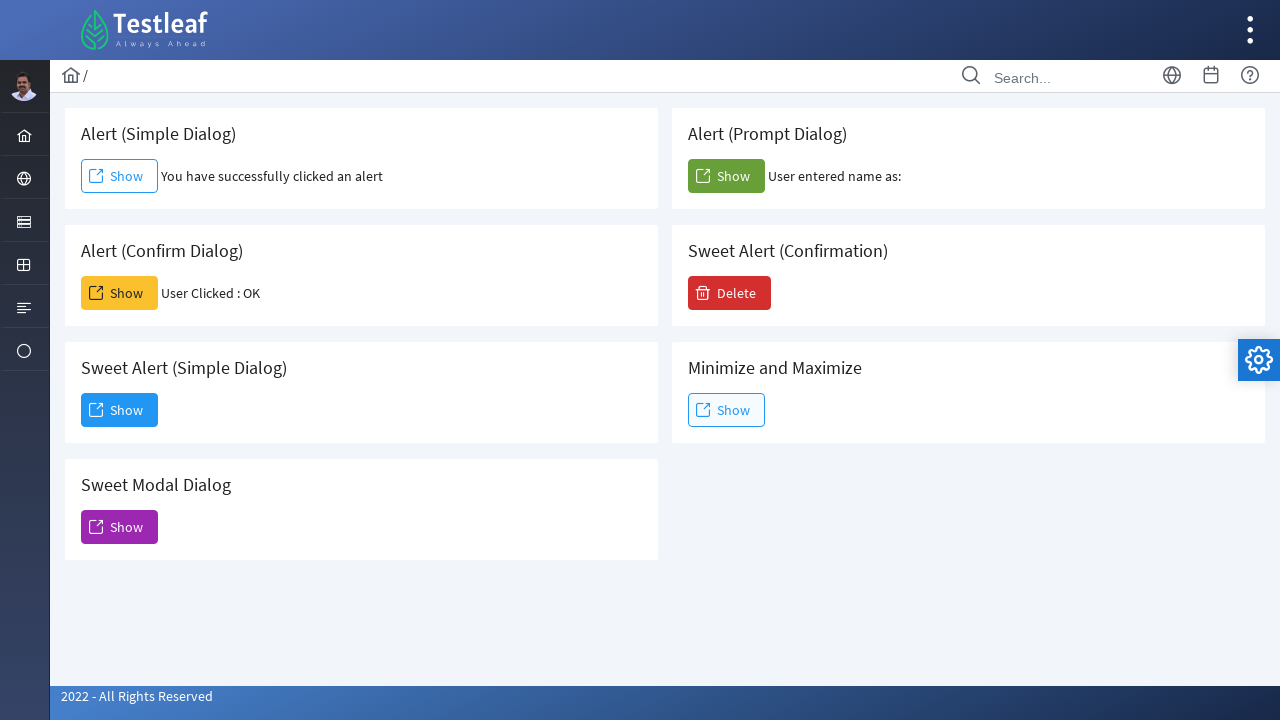